Tests implicit wait functionality by clicking a button that triggers delayed text and verifying the text appears

Starting URL: http://seleniumpractise.blogspot.com/2016/08/how-to-use-explicit-wait-in-selenium.html

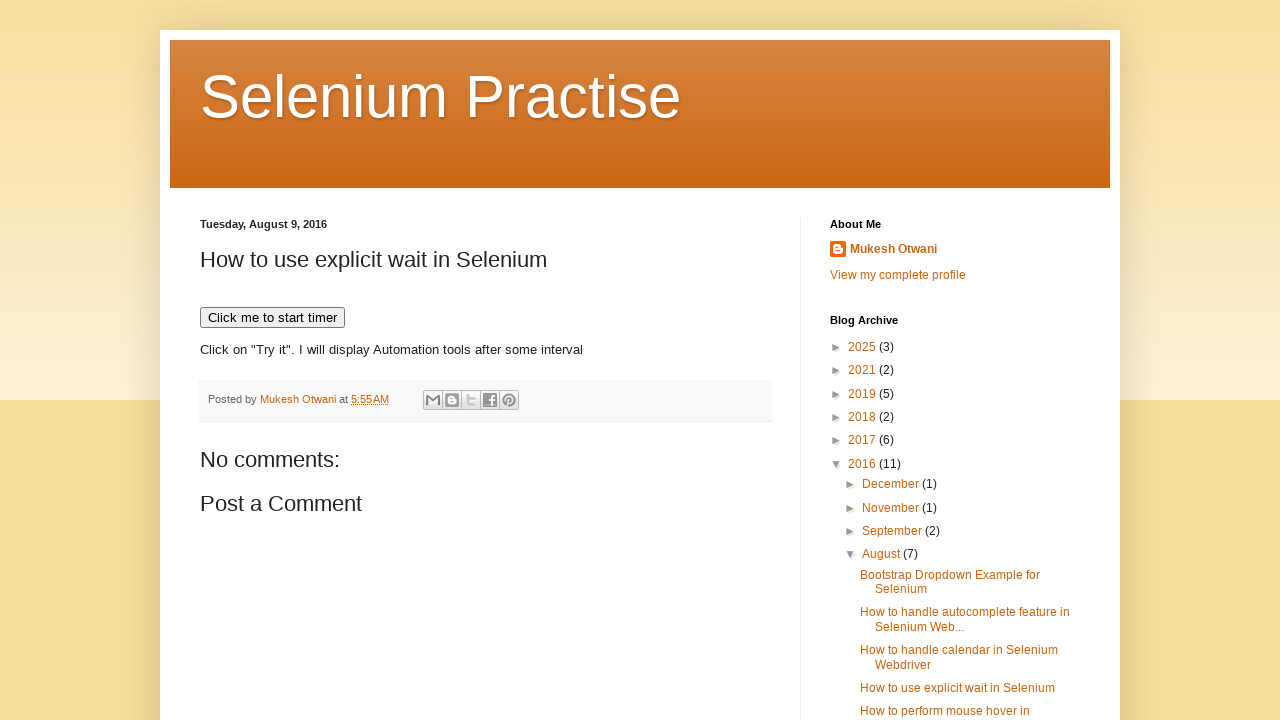

Navigated to explicit wait test page
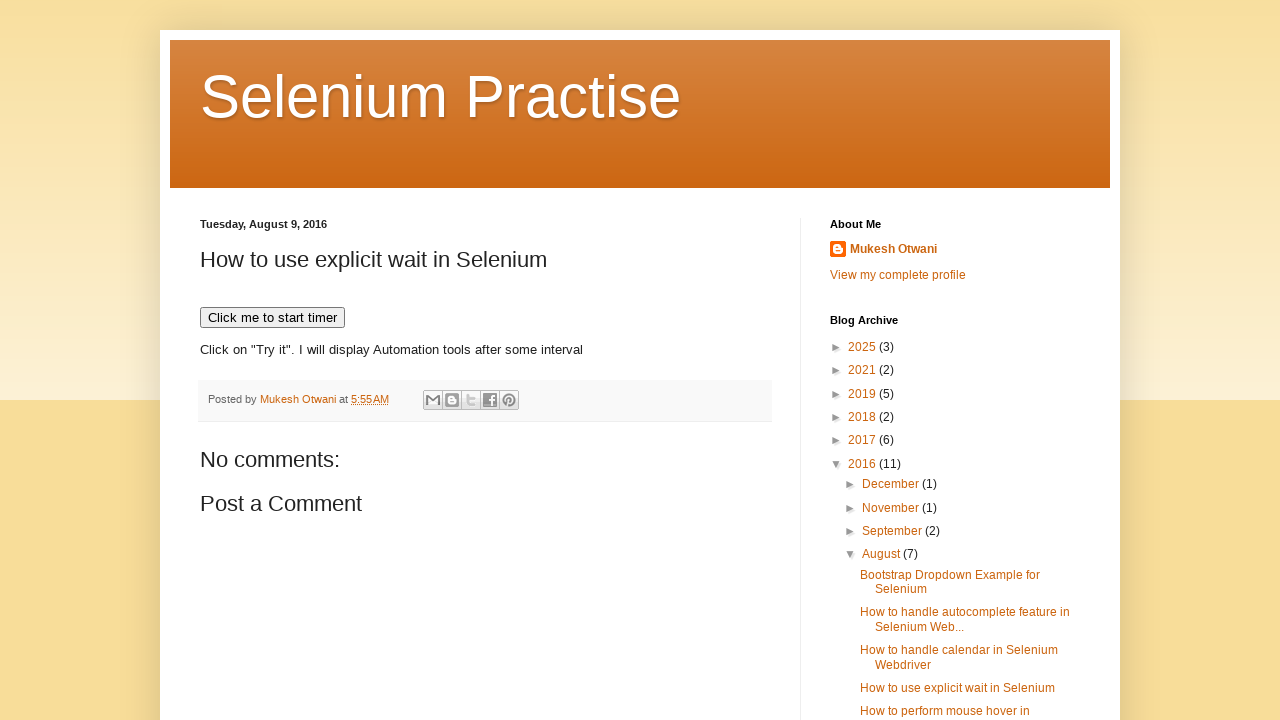

Clicked button to trigger delayed text at (272, 318) on button[onclick='timedText()']
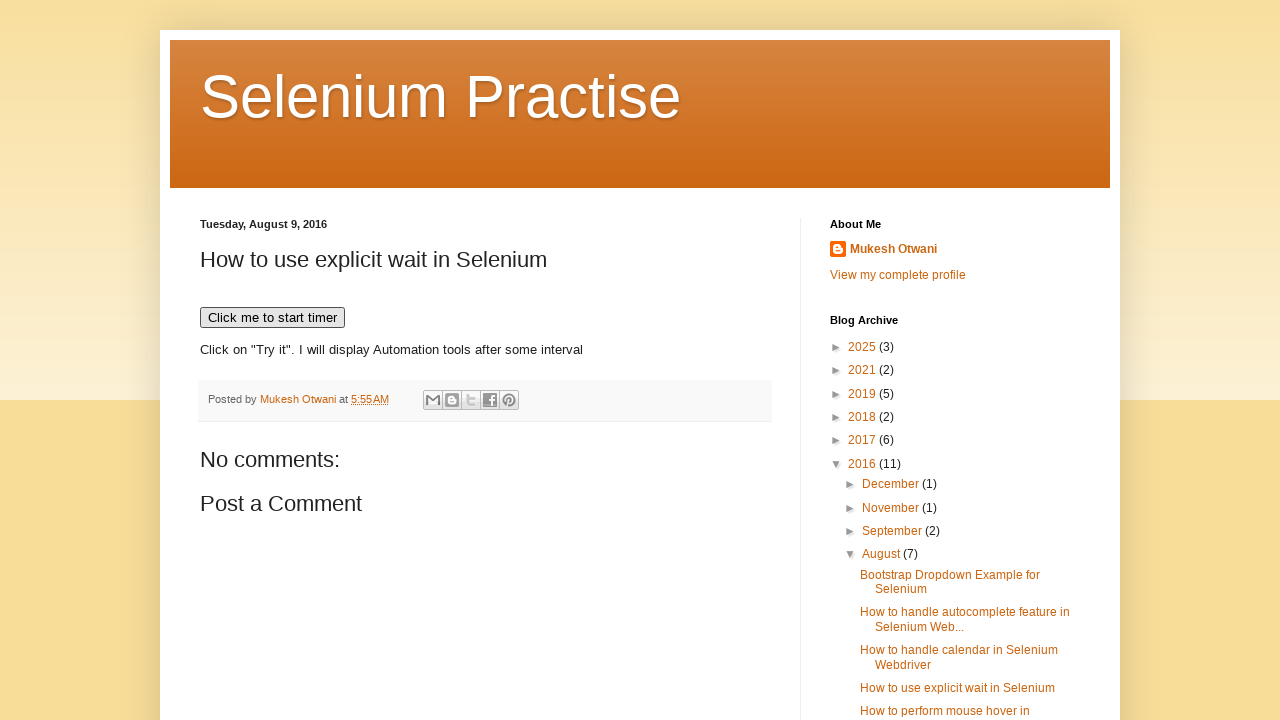

Waited for 'WebDriver' text to appear after delay
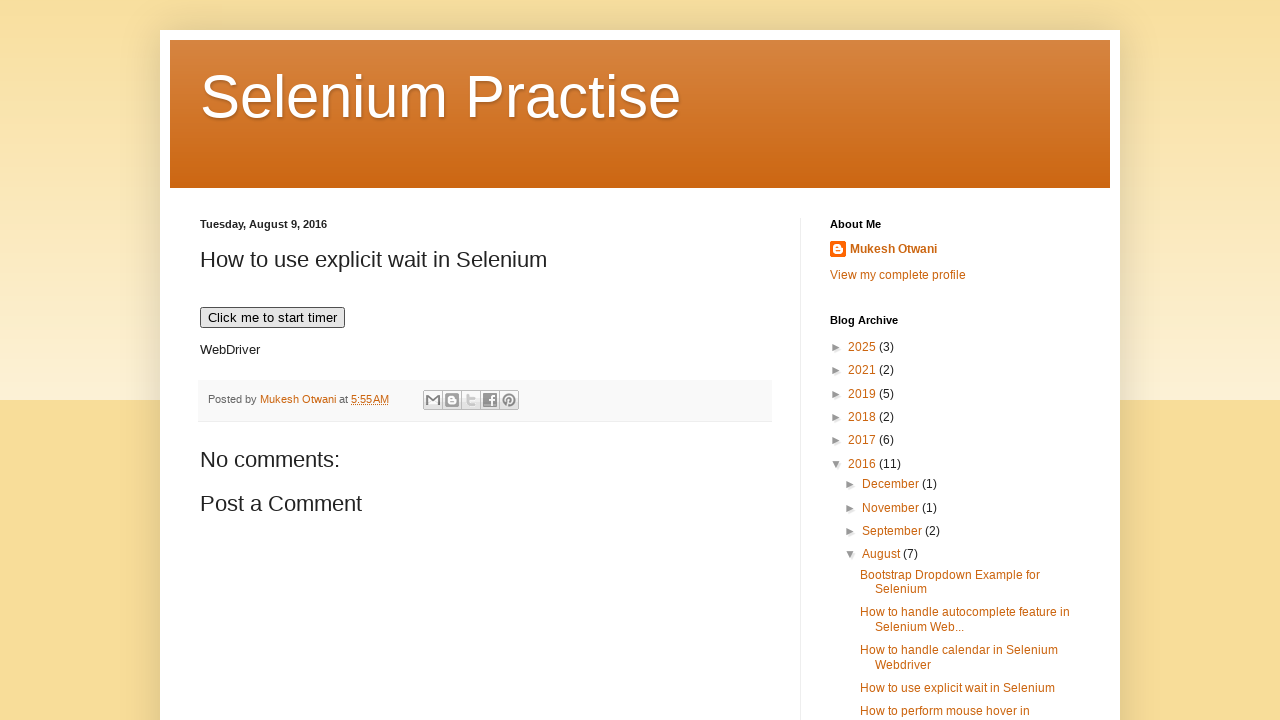

Located the 'WebDriver' text element
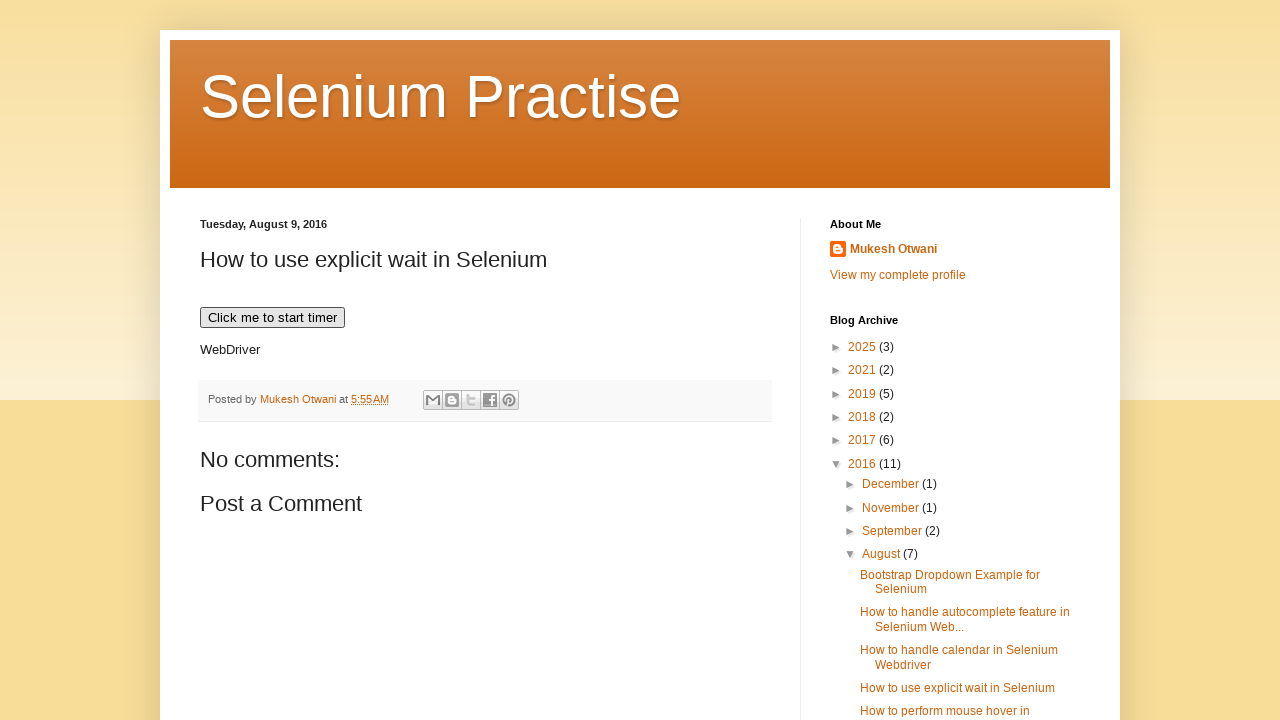

Retrieved and printed message text content
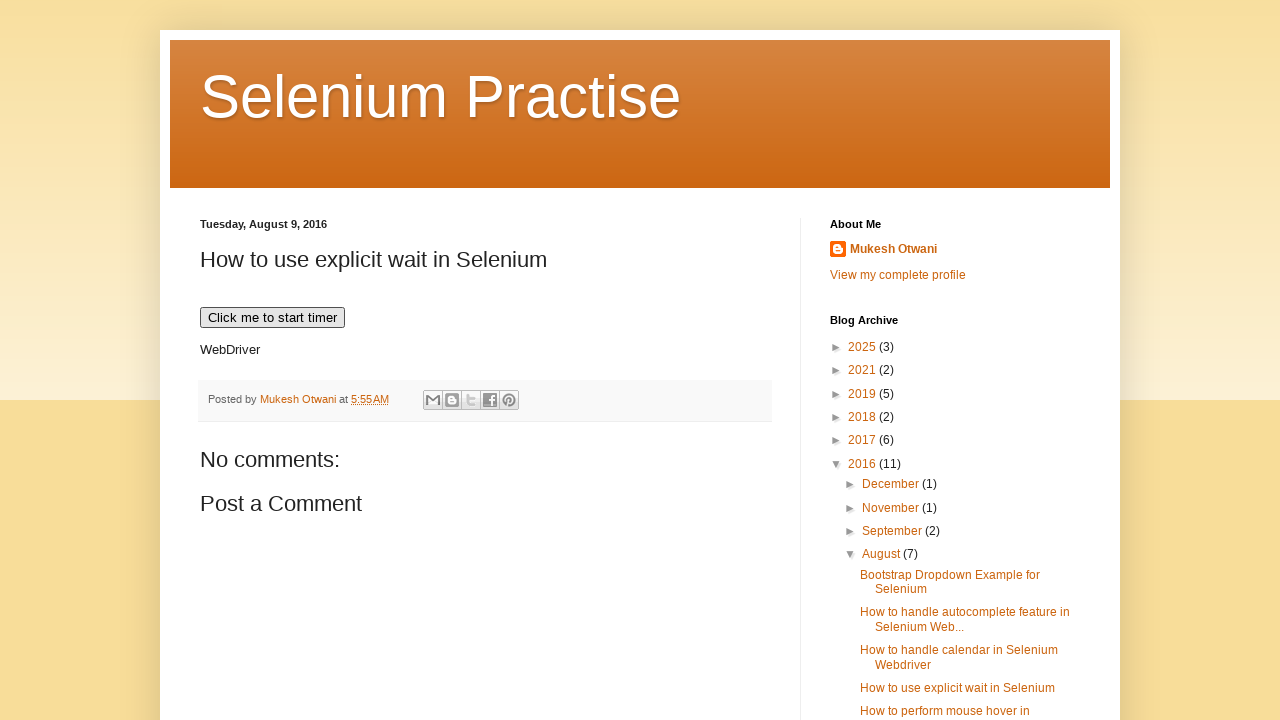

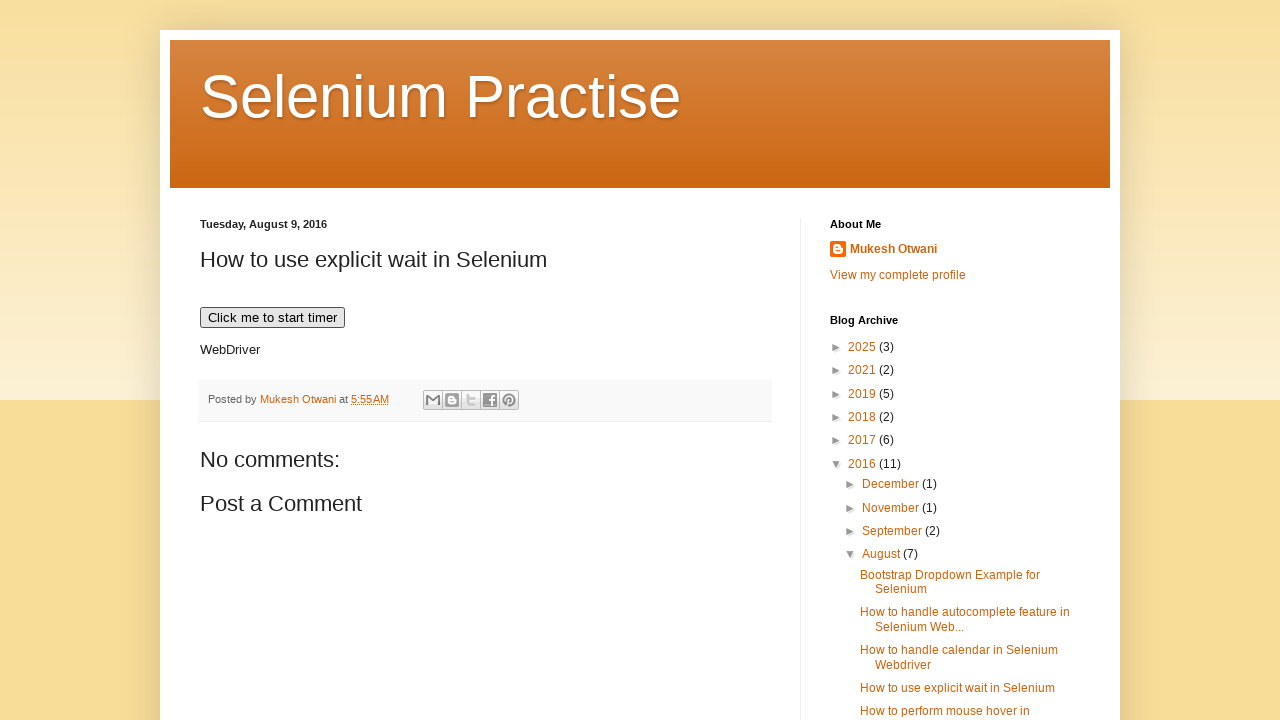